Tests horizontal scrolling functionality by scrolling right and then back to the left on a dashboard page

Starting URL: https://dashboards.handmadeinteractive.com/jasonlove/

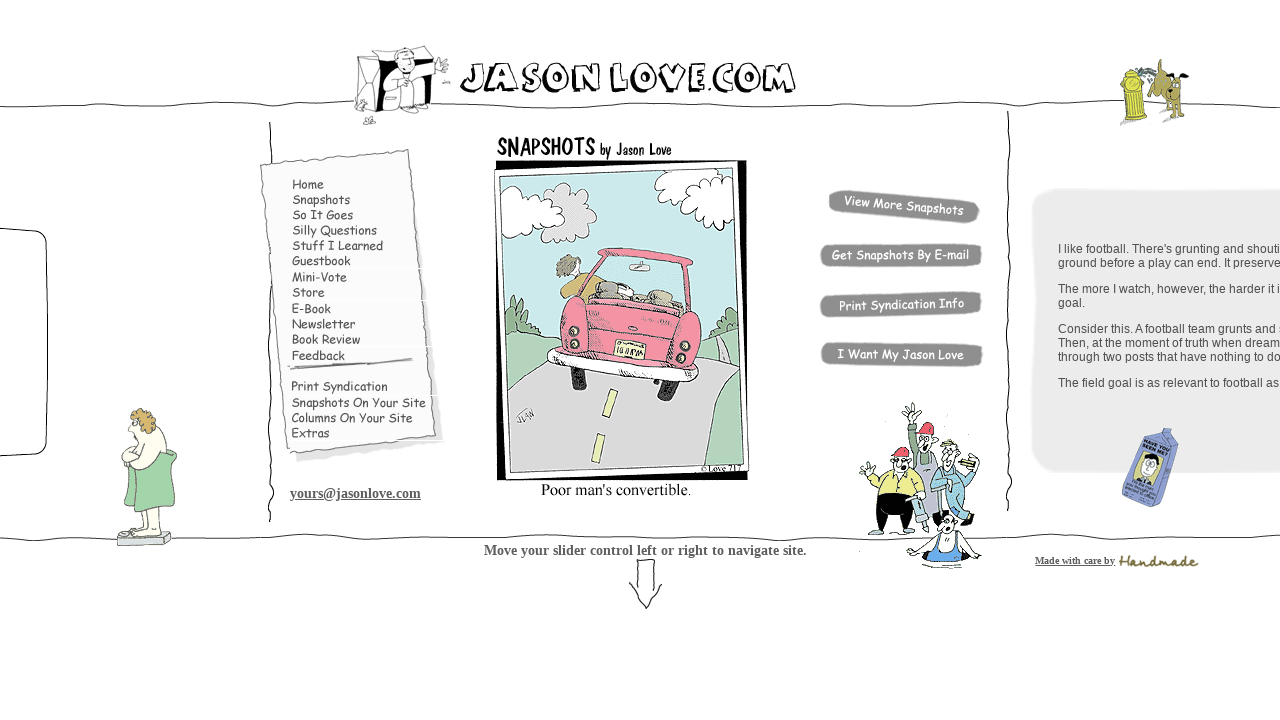

Scrolled dashboard page horizontally to the right by 1000 pixels
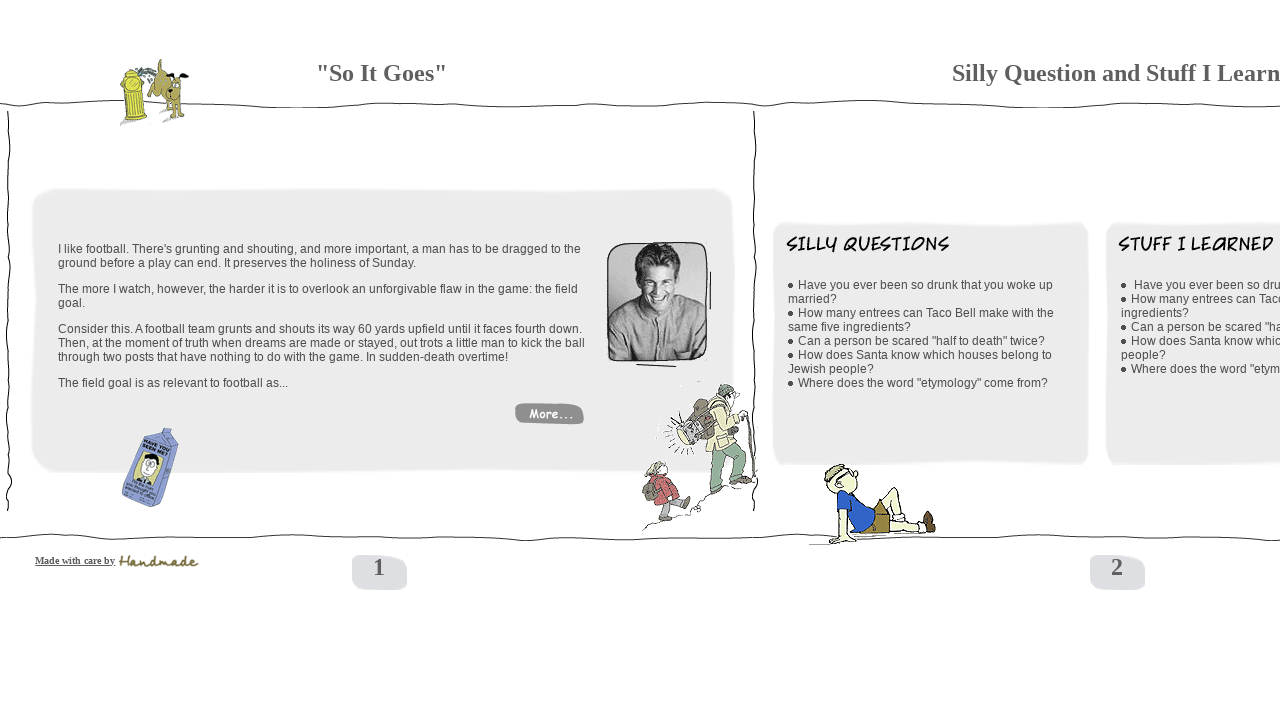

Waited 2 seconds for right scroll to complete
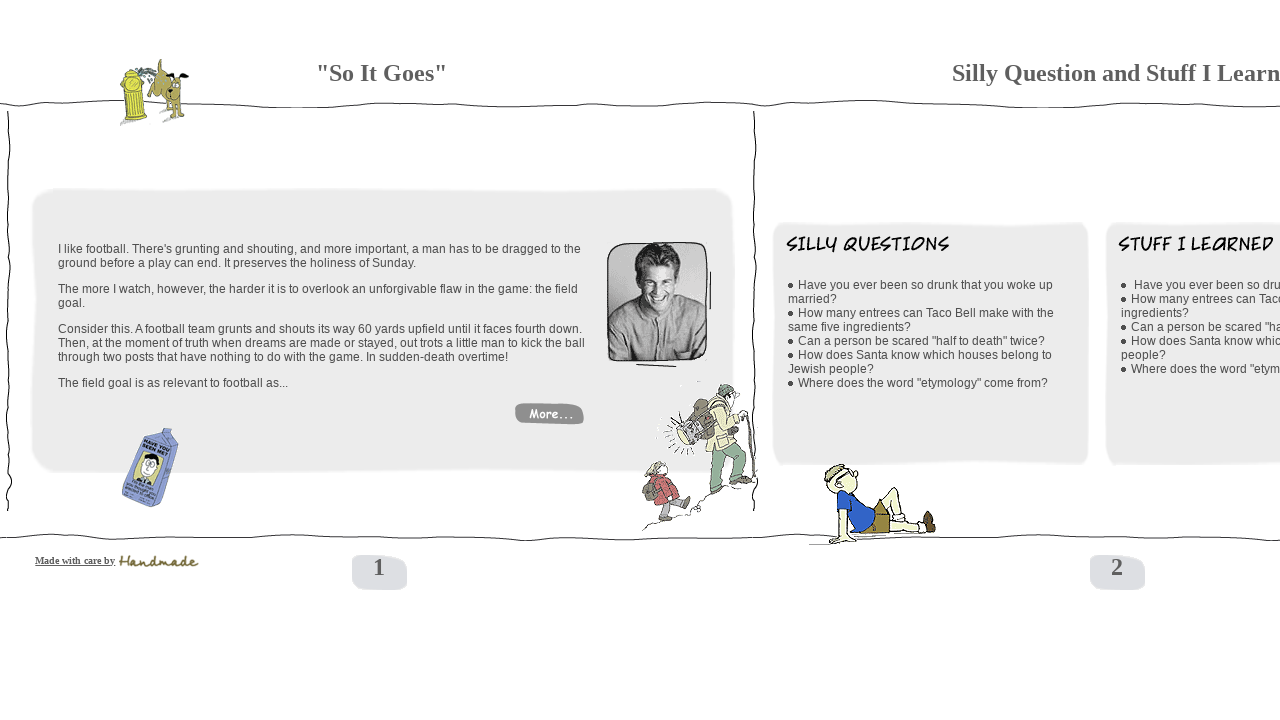

Scrolled dashboard page horizontally back to the left by 10000 pixels
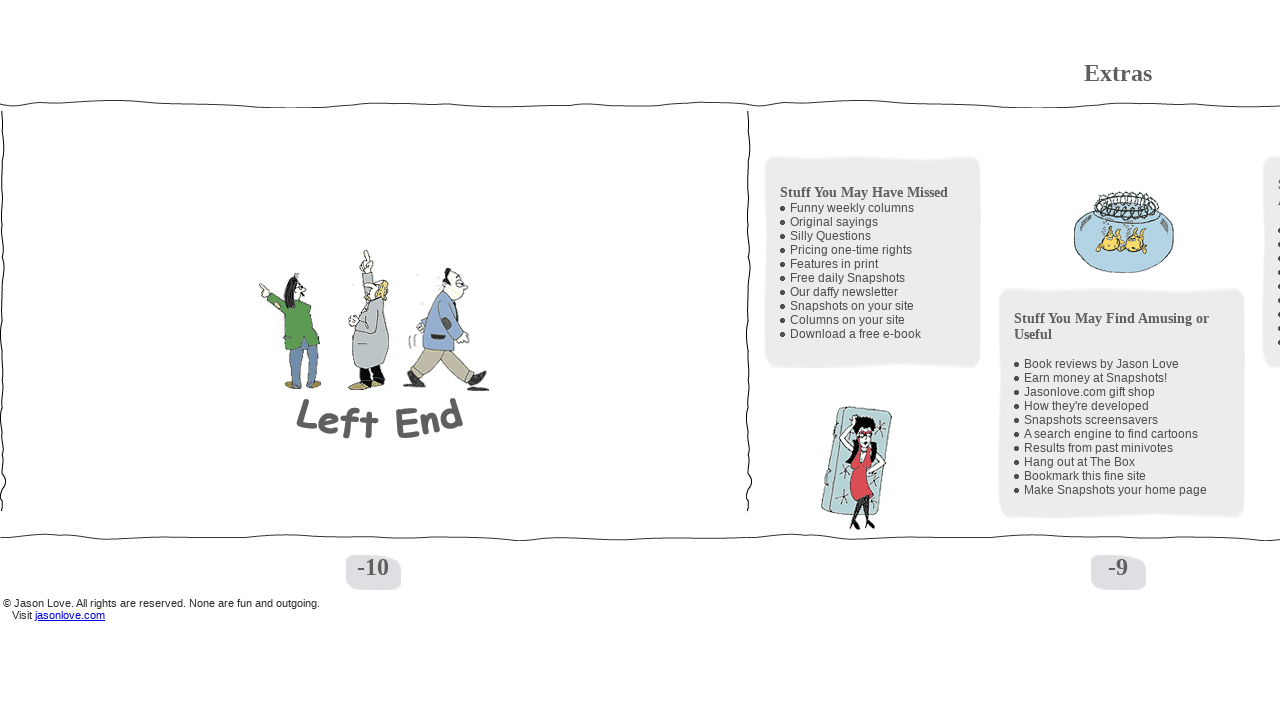

Waited 2 seconds for left scroll to complete
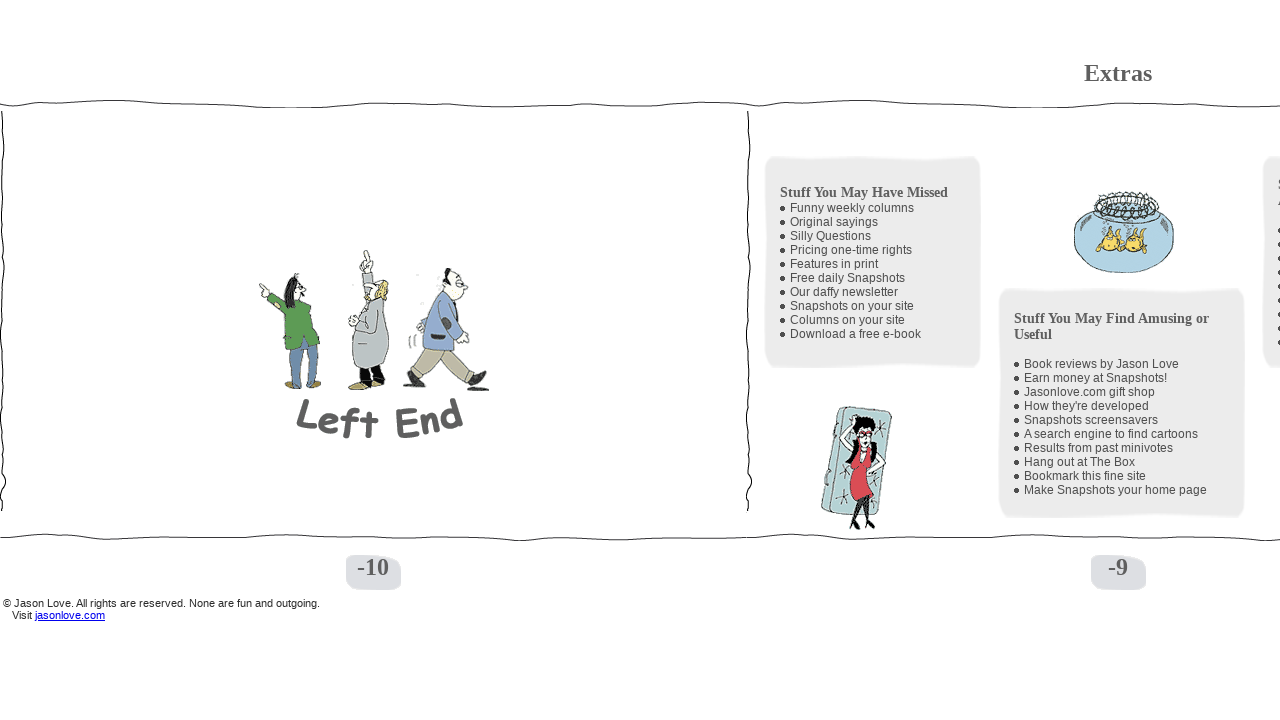

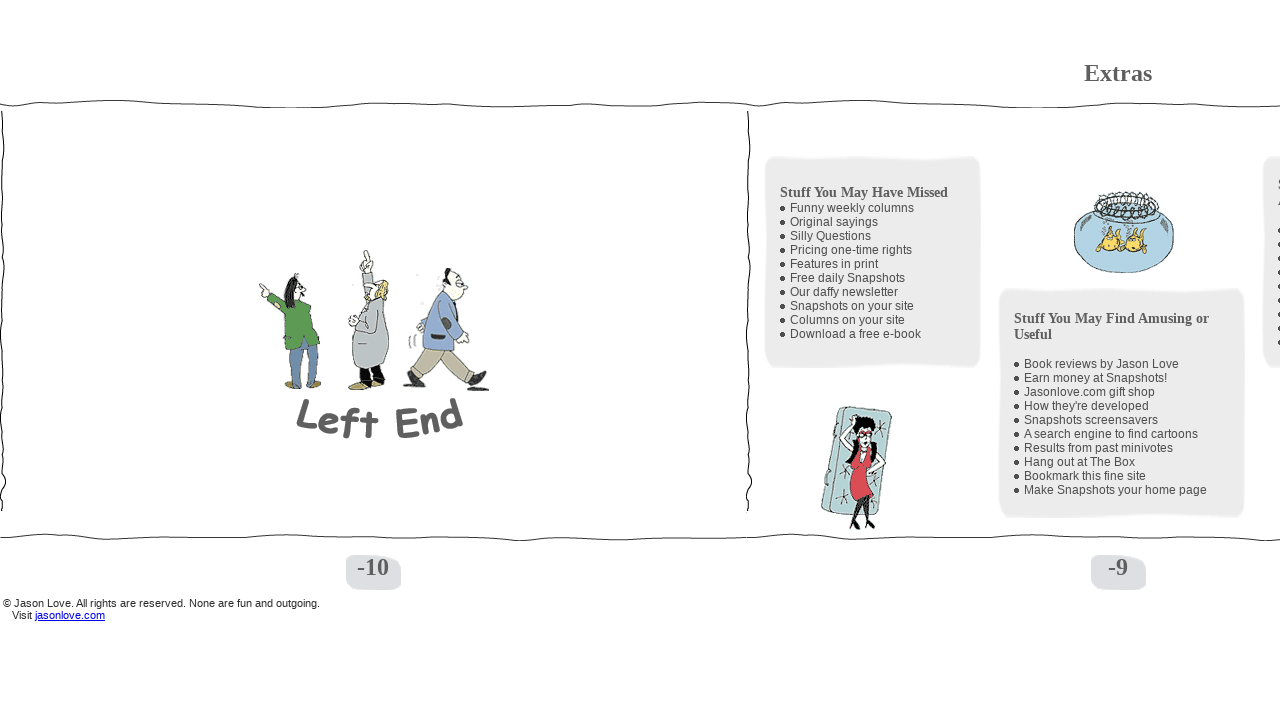